Tests handling a JavaScript alert by clicking a link that triggers an alert, then accepting it

Starting URL: https://www.selenium.dev/documentation/en/webdriver/js_alerts_prompts_and_confirmations/

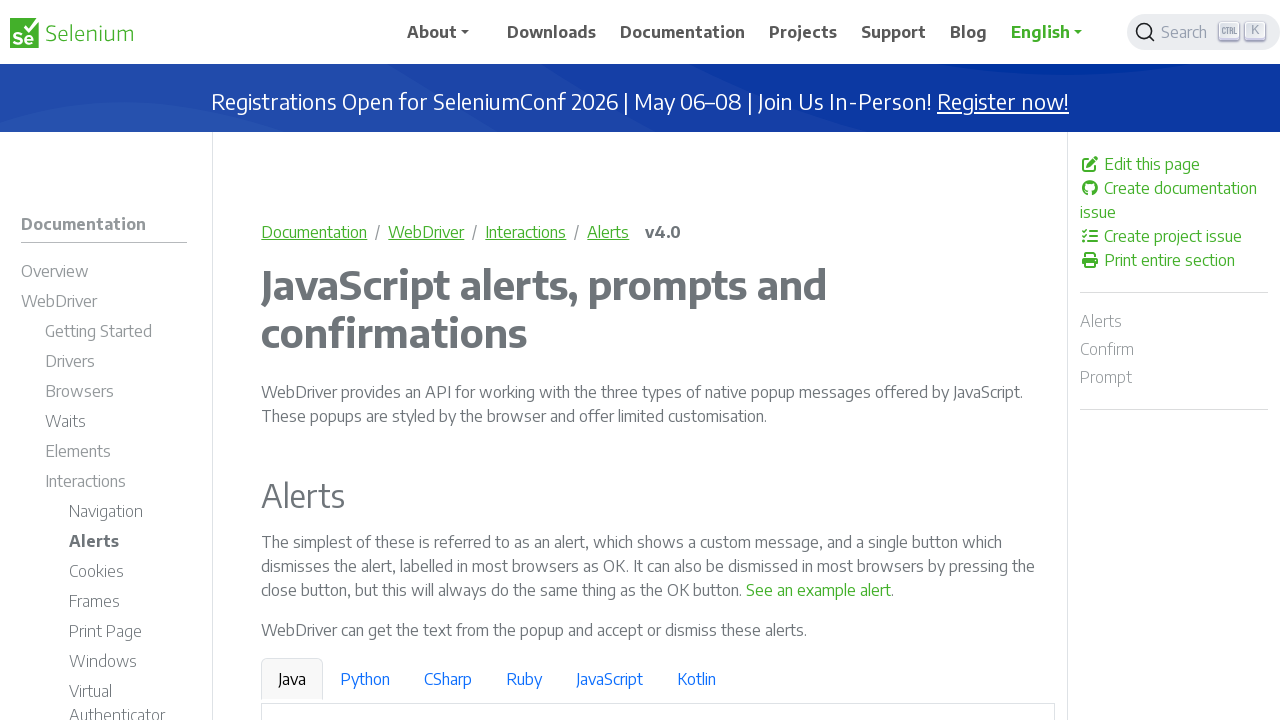

Navigated to JavaScript alerts documentation page
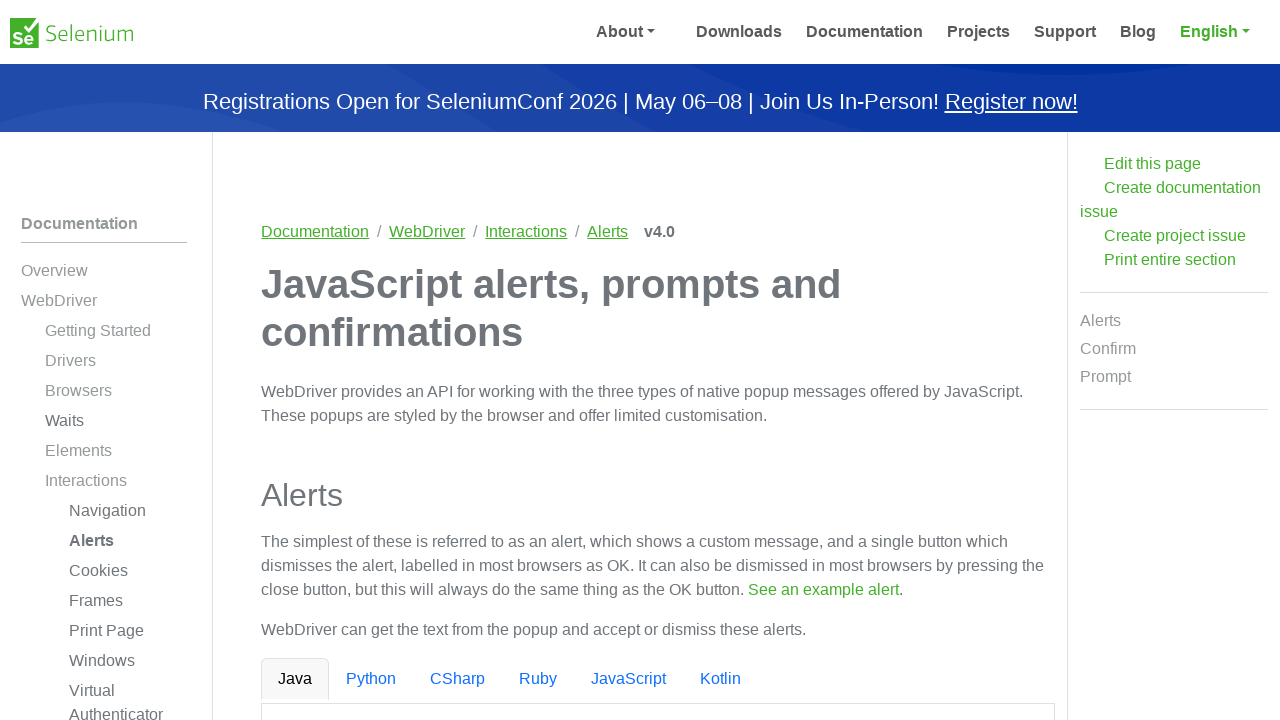

Clicked link to trigger JavaScript alert at (819, 590) on a:has-text('See an example alert')
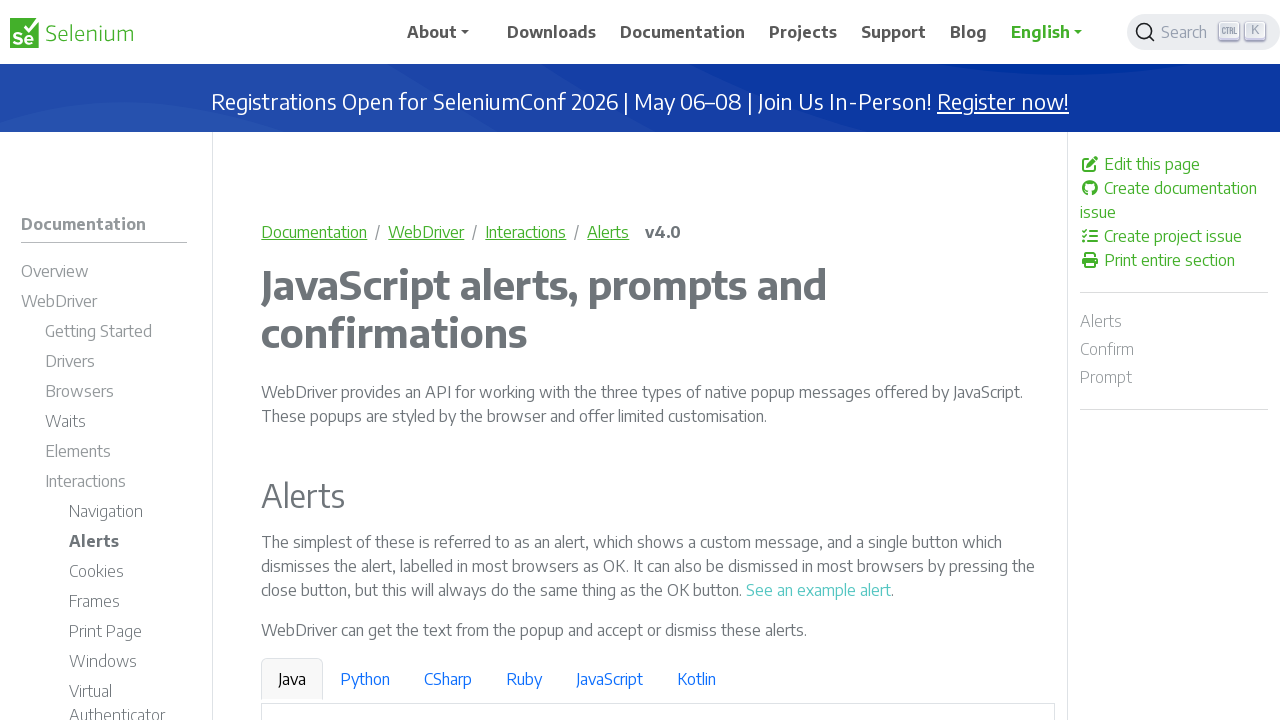

Set up alert handler to accept the dialog
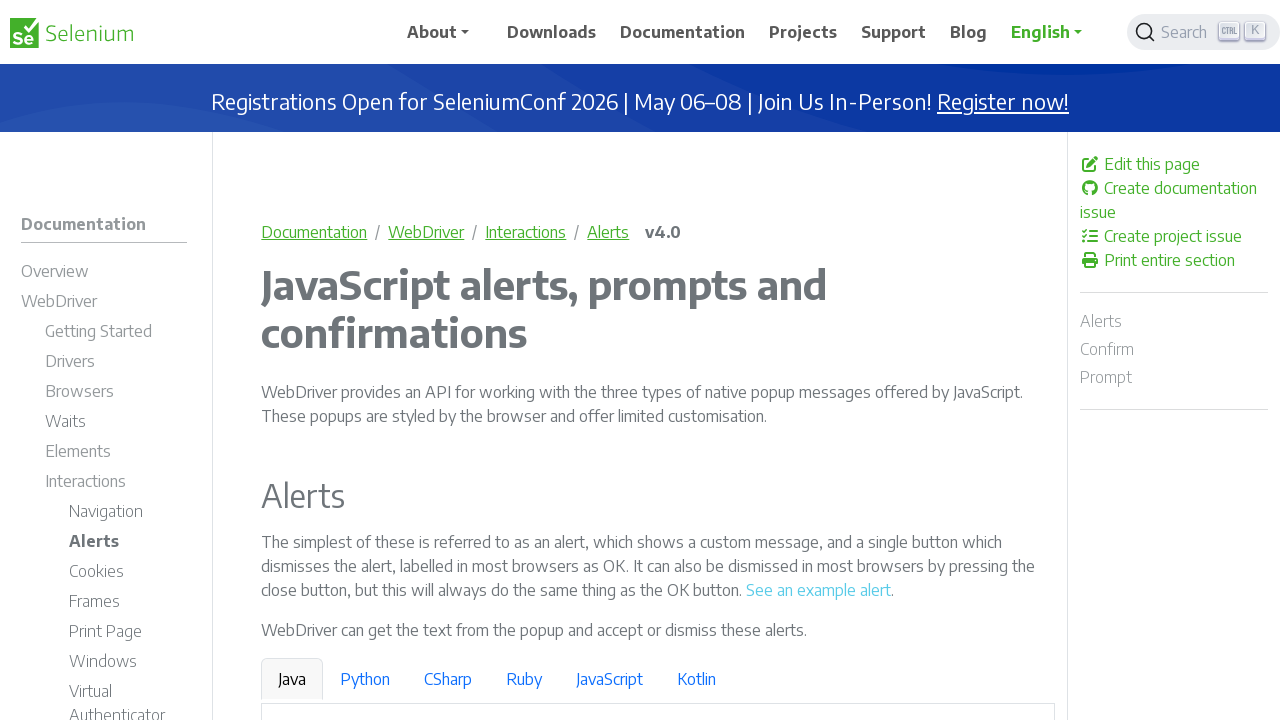

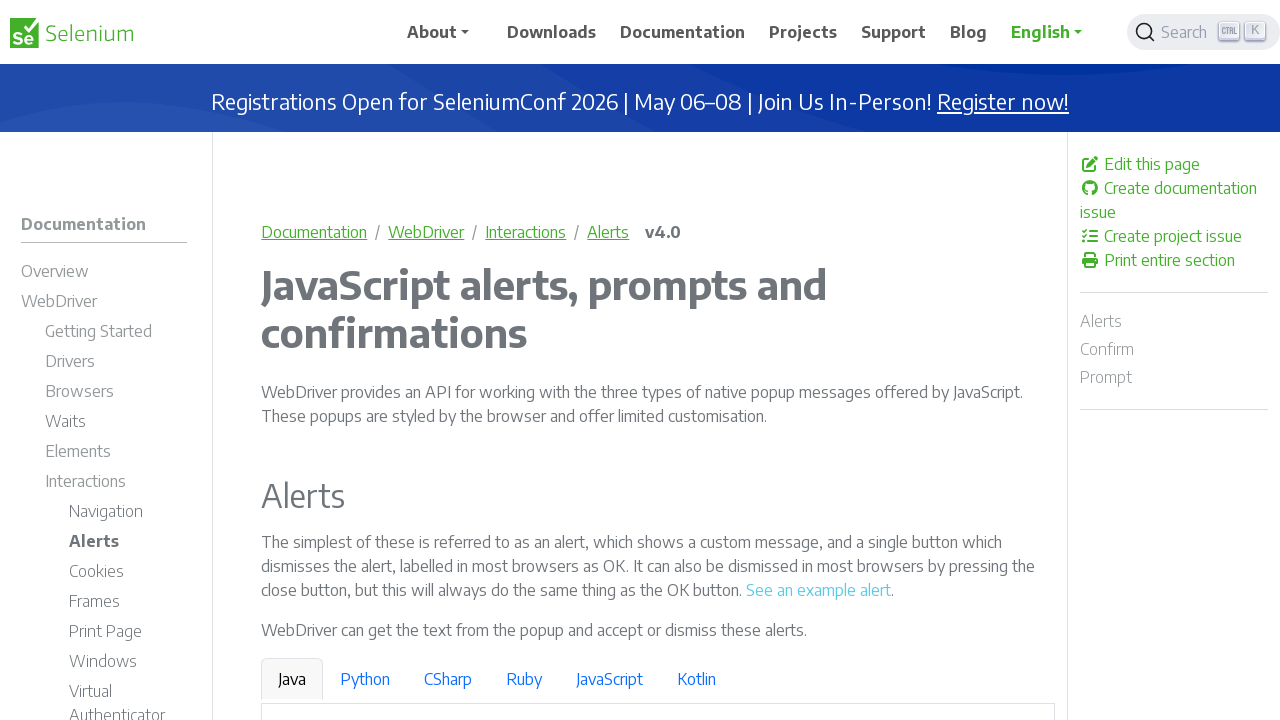